Navigates to the Context Menu page and verifies the styling properties of the context menu box element.

Starting URL: https://the-internet.herokuapp.com/

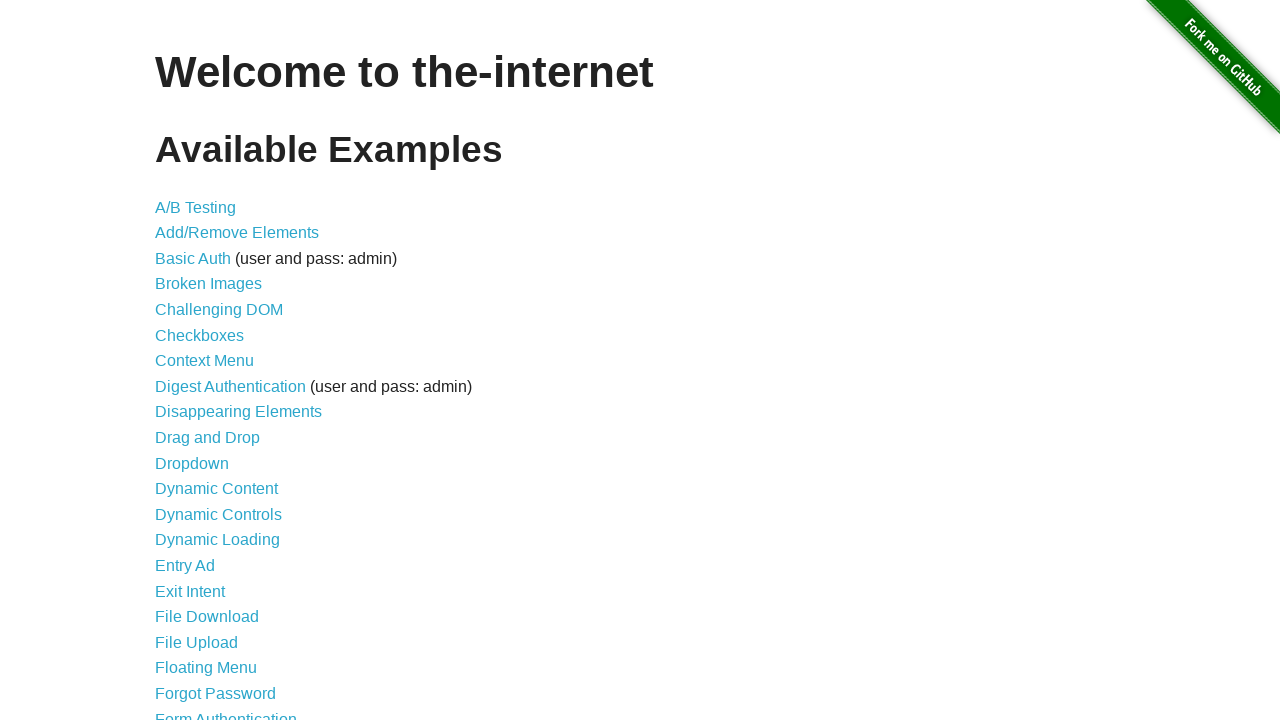

Clicked on Context Menu link at (204, 361) on xpath=//a[normalize-space()='Context Menu']
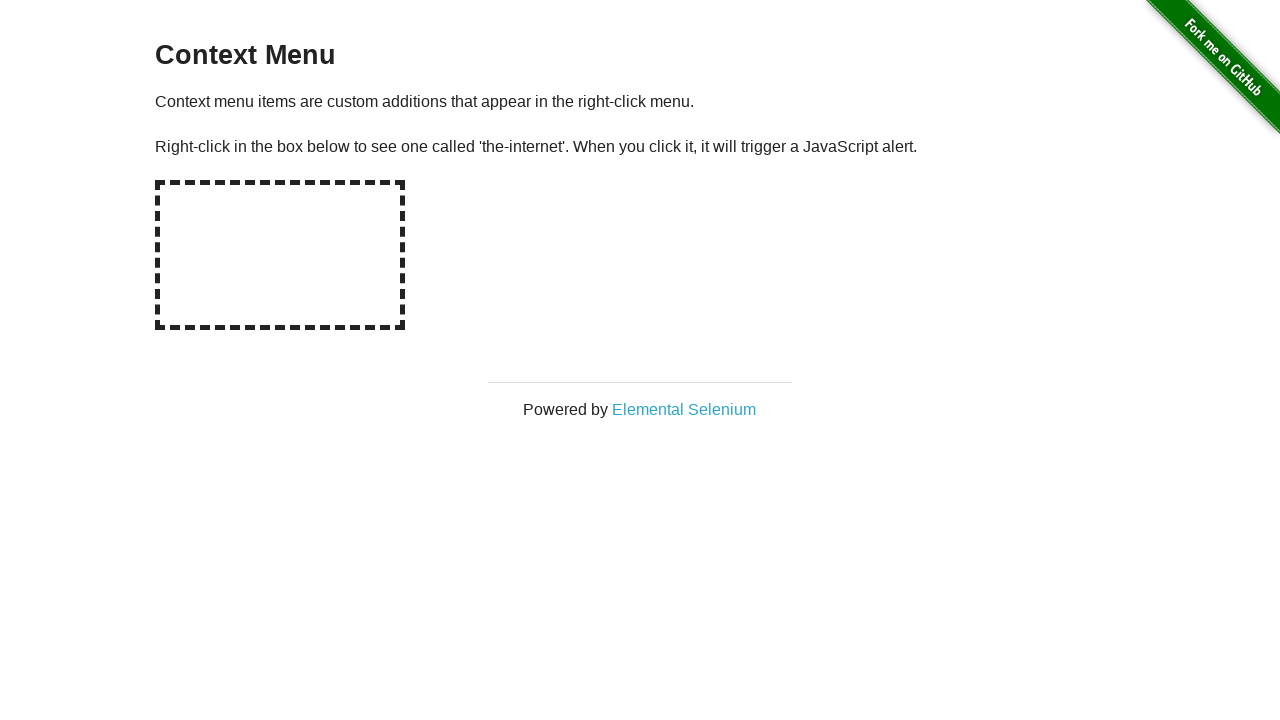

Context Menu page loaded and hot-spot box is visible
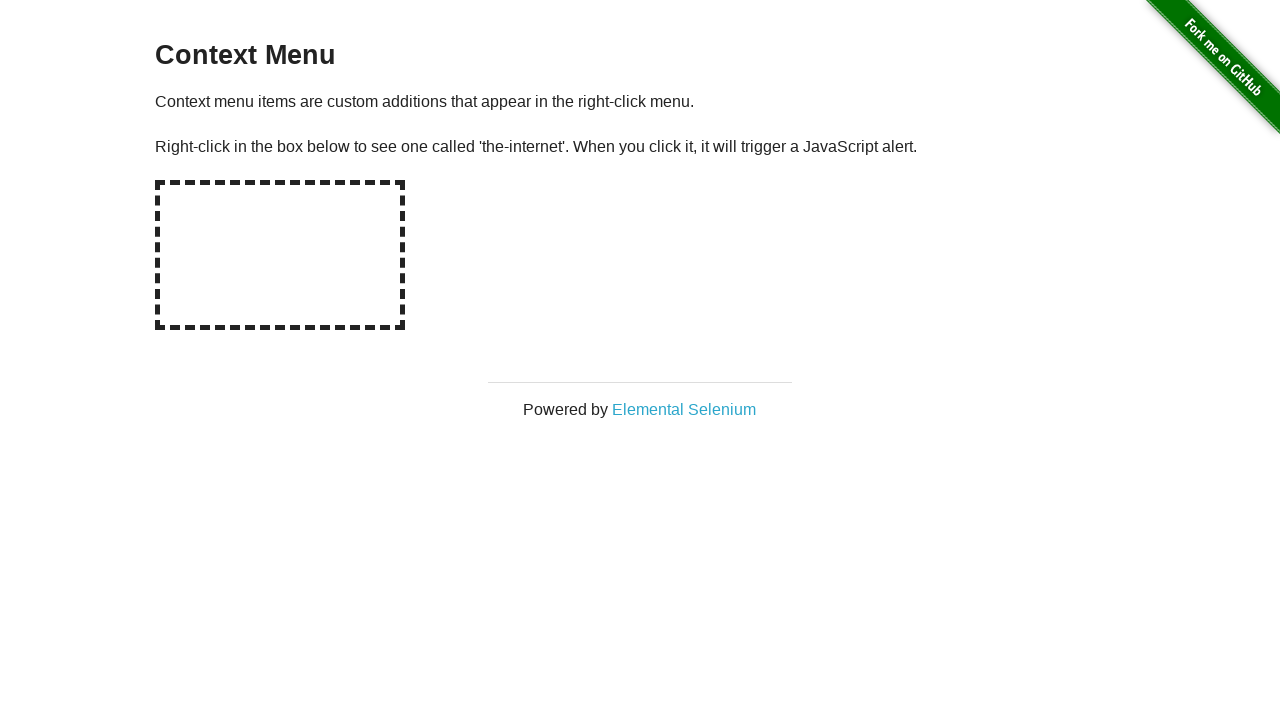

Retrieved style attribute from hot-spot box
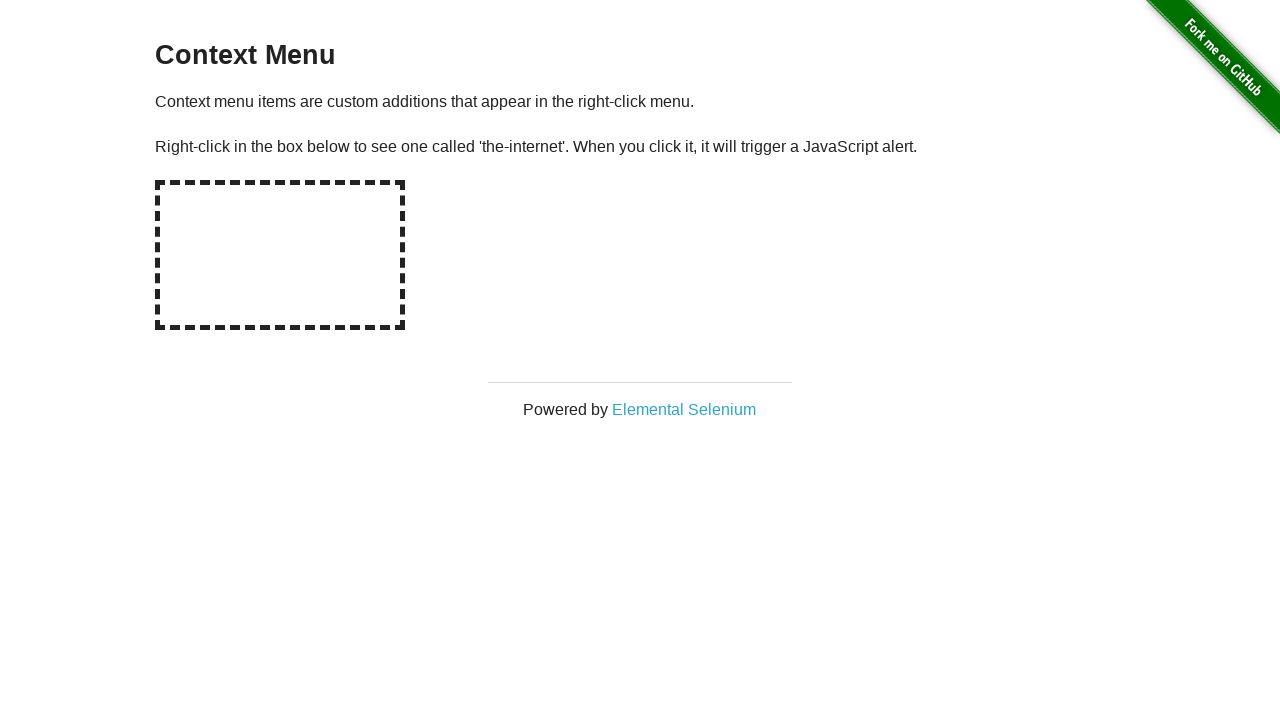

Verified hot-spot box has correct styling properties: dashed border with 5px width, 250px x 150px dimensions
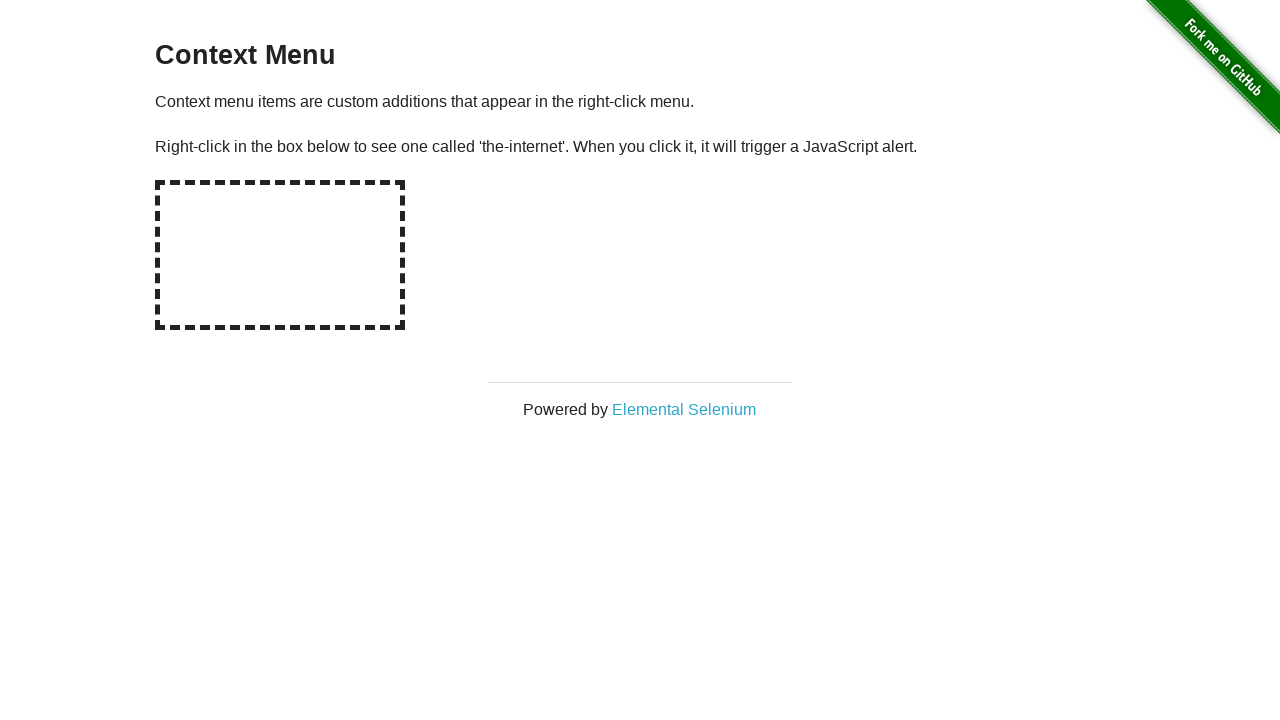

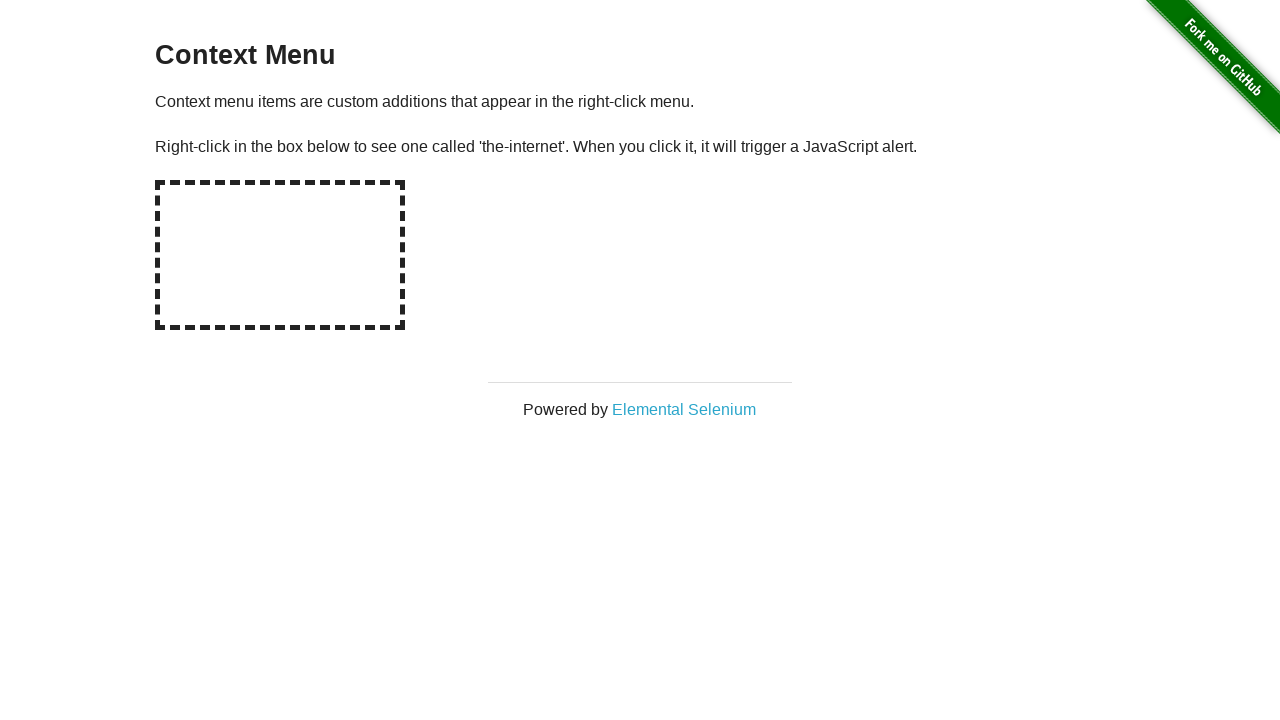